Tests iframe interaction by locating an iframe element, accessing its content frame, and clicking a button inside it. The test also handles the resulting alert dialog.

Starting URL: https://qatraining.fr/pages/features/frame-button.html

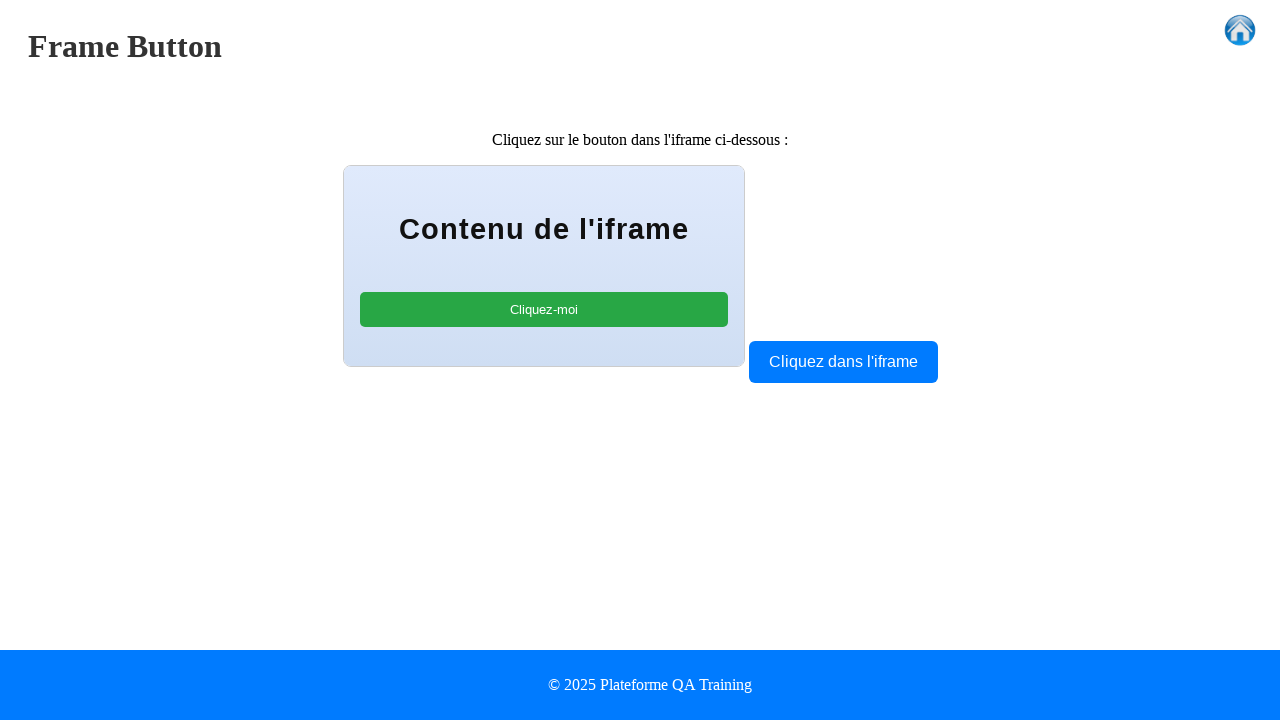

Set up dialog handler to accept alert dialogs
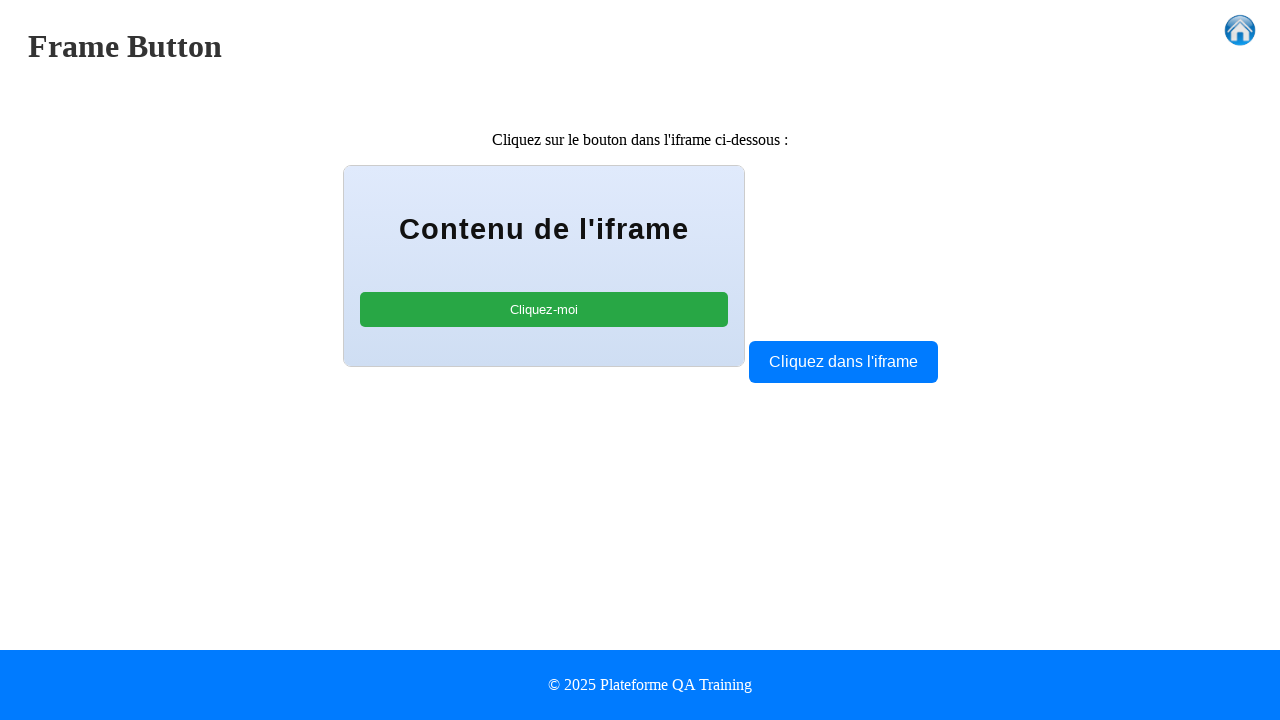

Located iframe element with id 'button-frame'
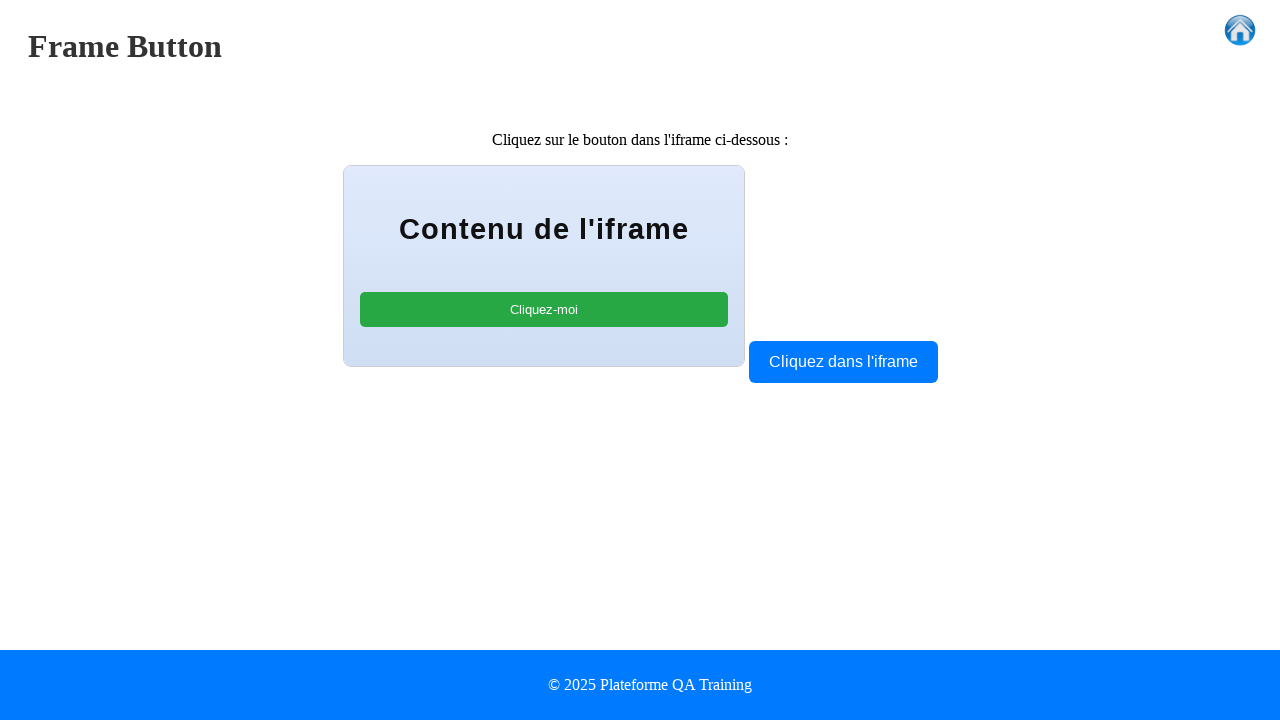

Accessed content frame of the iframe
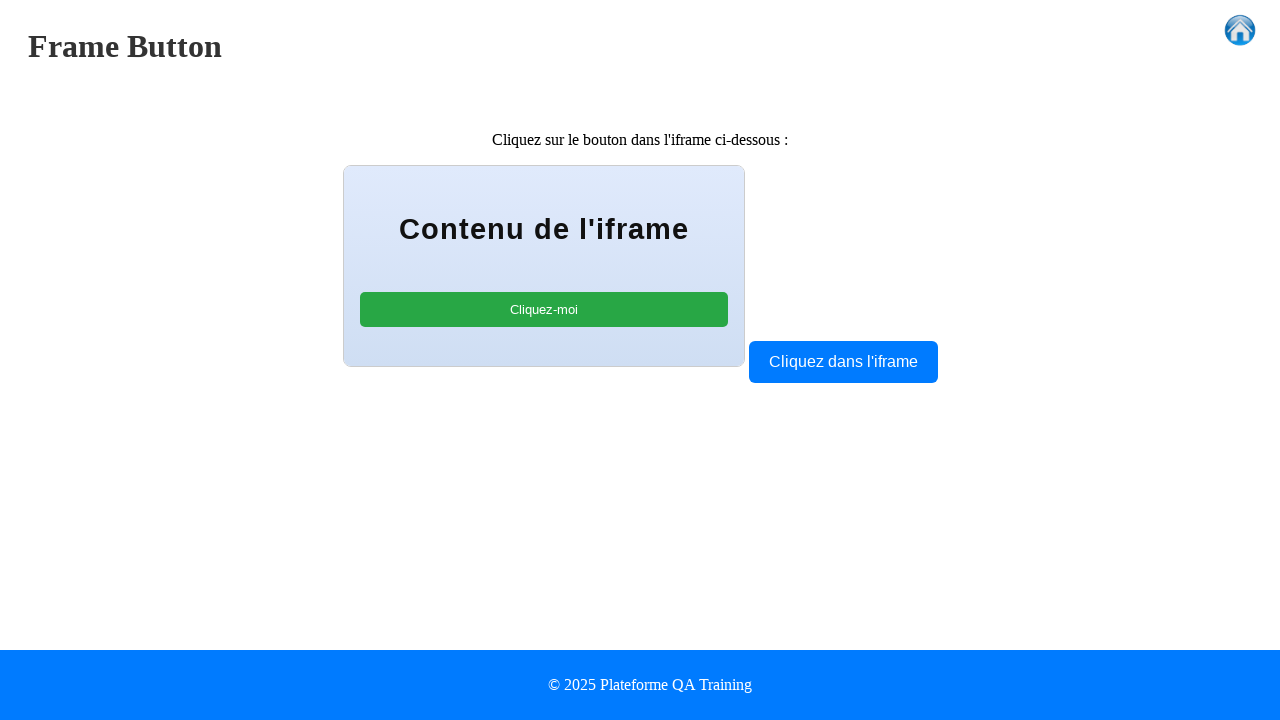

Clicked button inside the iframe at (544, 309) on #button-frame >> internal:control=enter-frame >> button
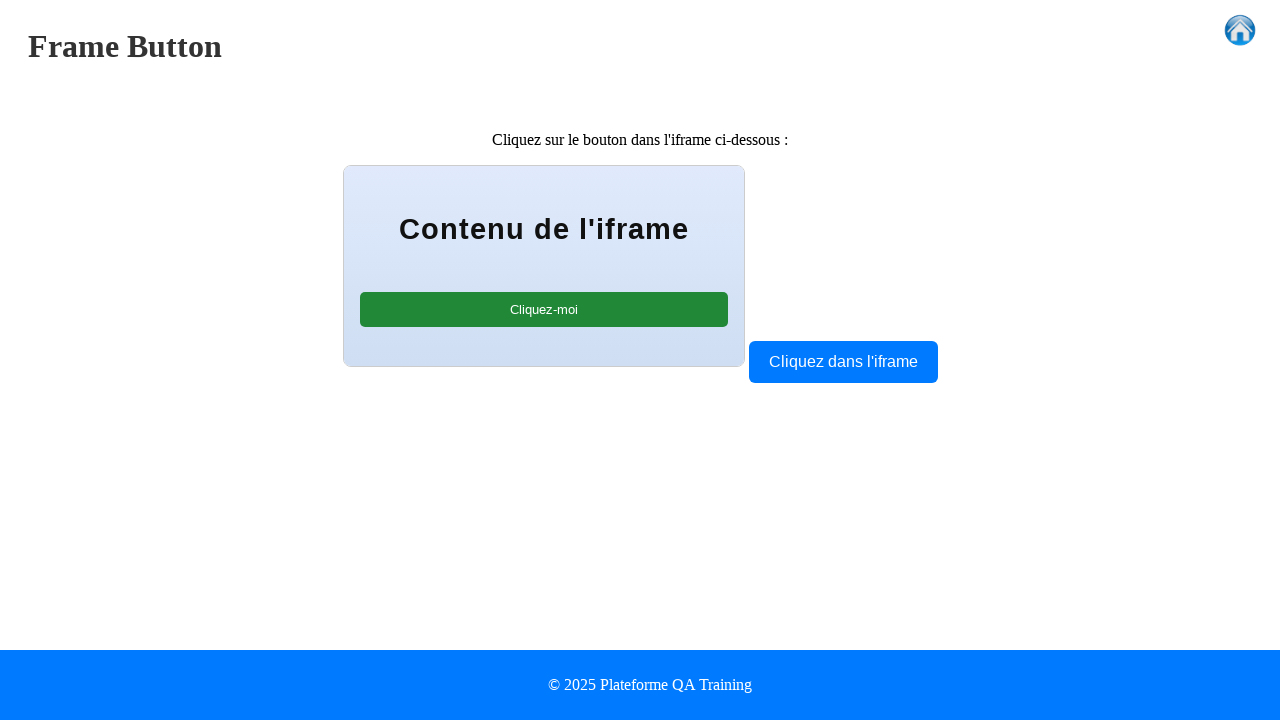

Waited 500ms for dialog to be handled
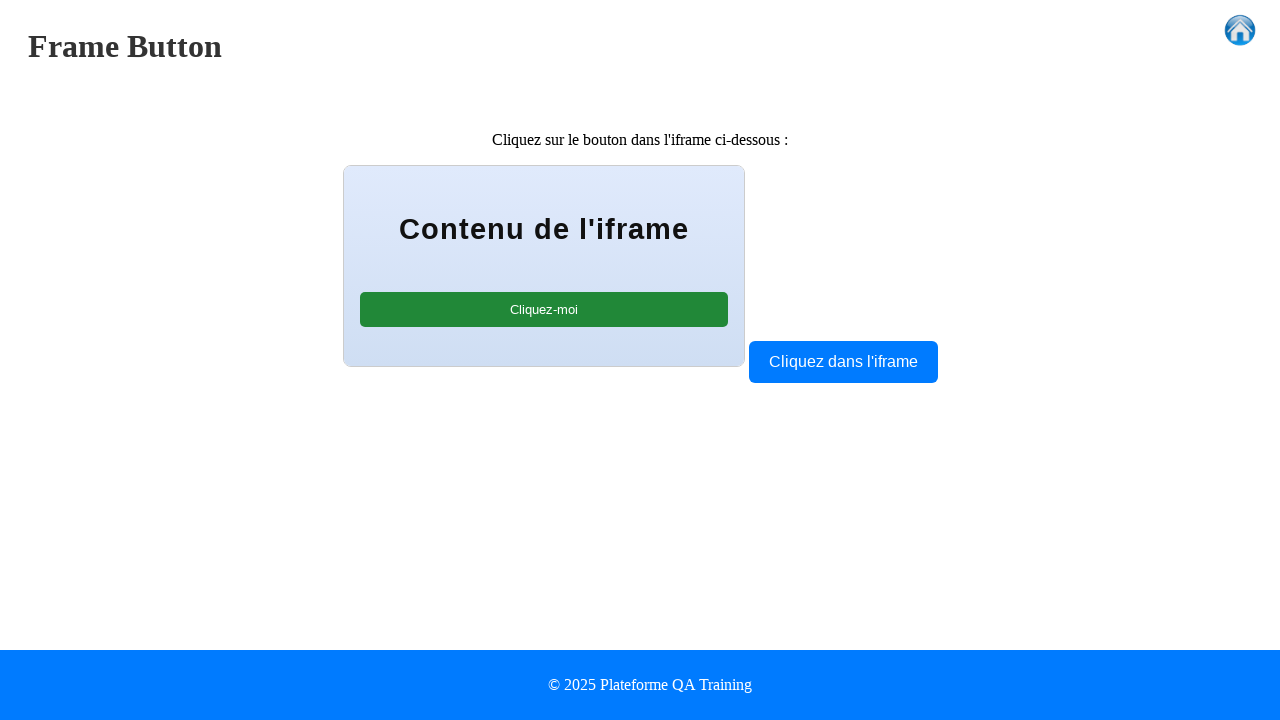

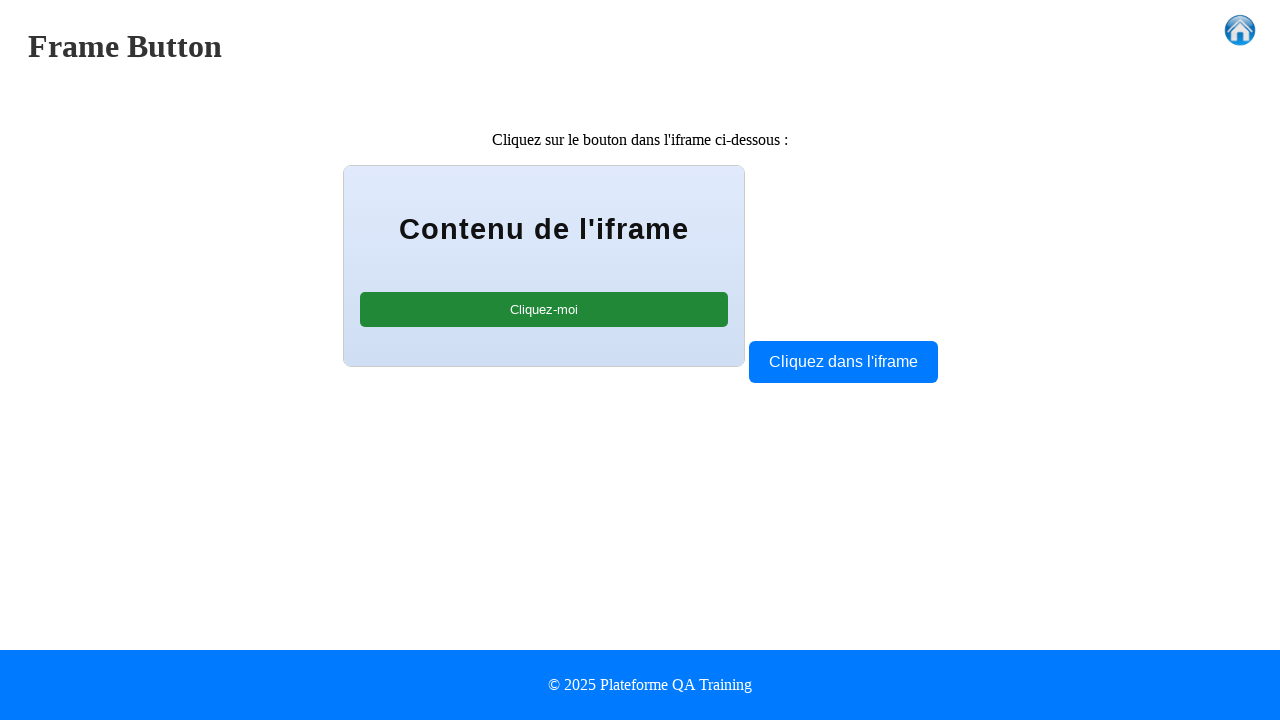